Clicks on the Community link and verifies the element becomes active/enabled after clicking

Starting URL: https://webdriver.io/

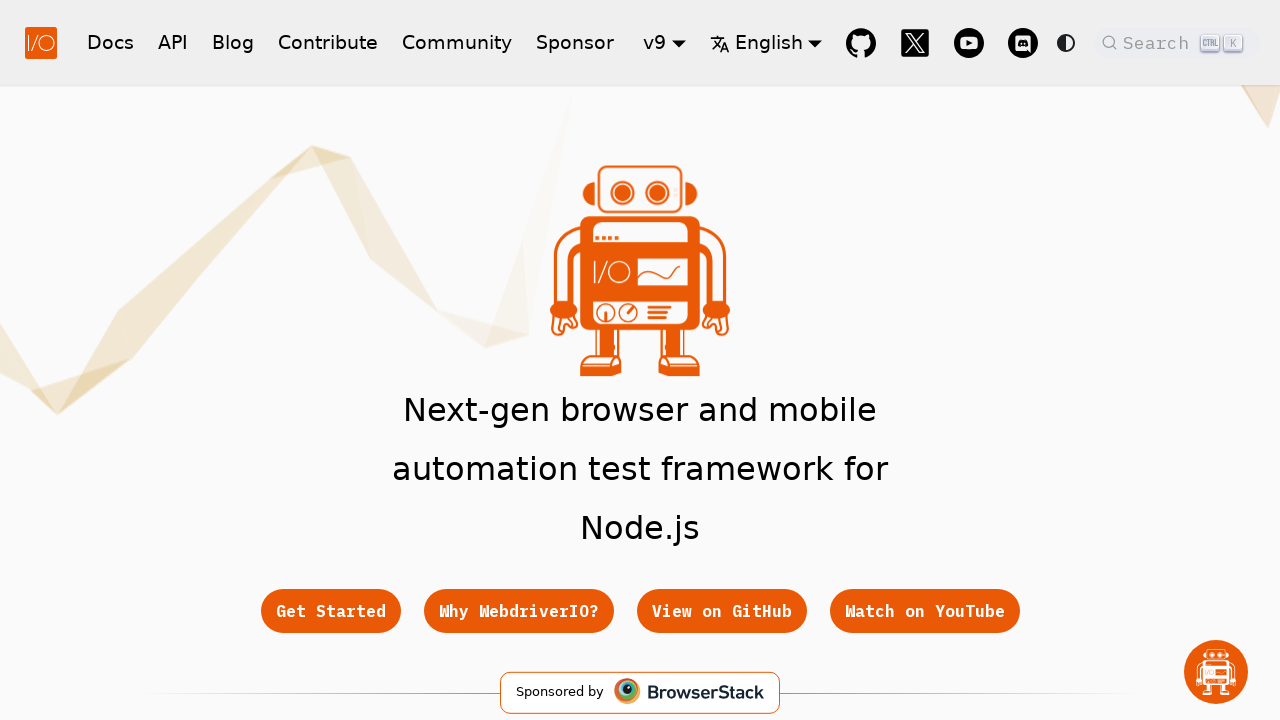

Clicked on Community link in header at (457, 42) on a[href*='/community']:visible
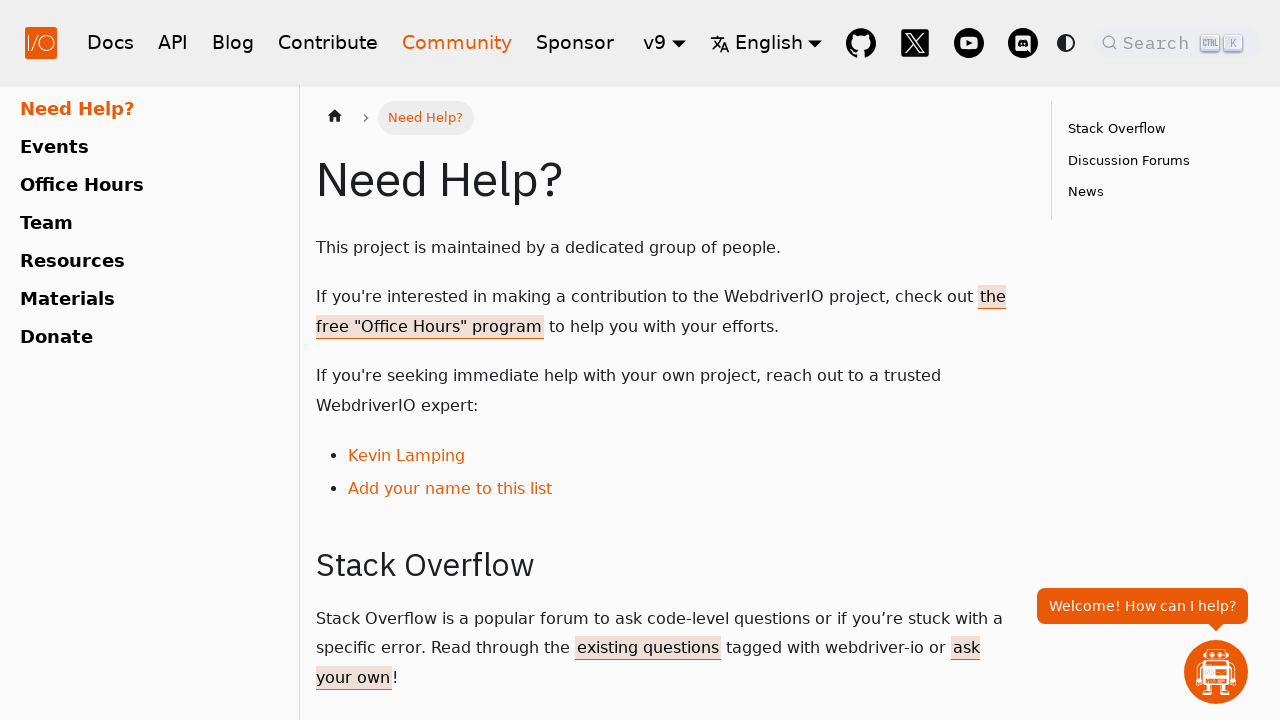

Waited for page to load (domcontentloaded state)
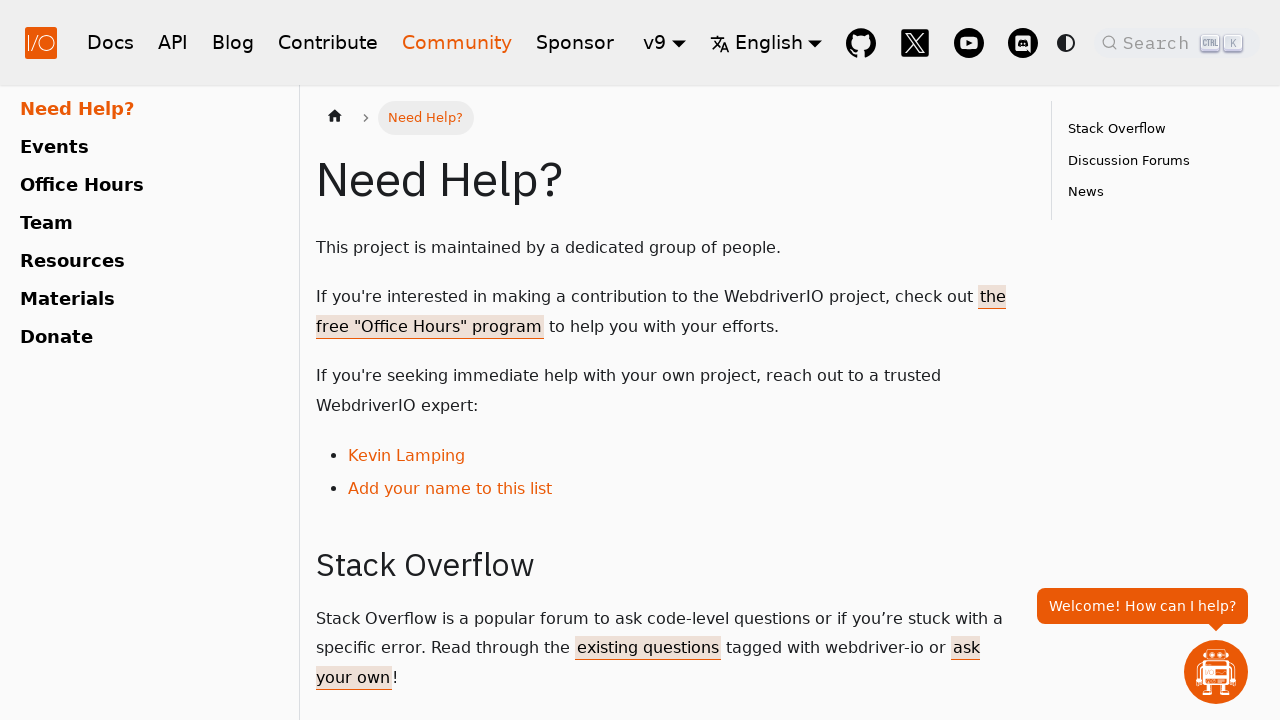

Located the Community link element
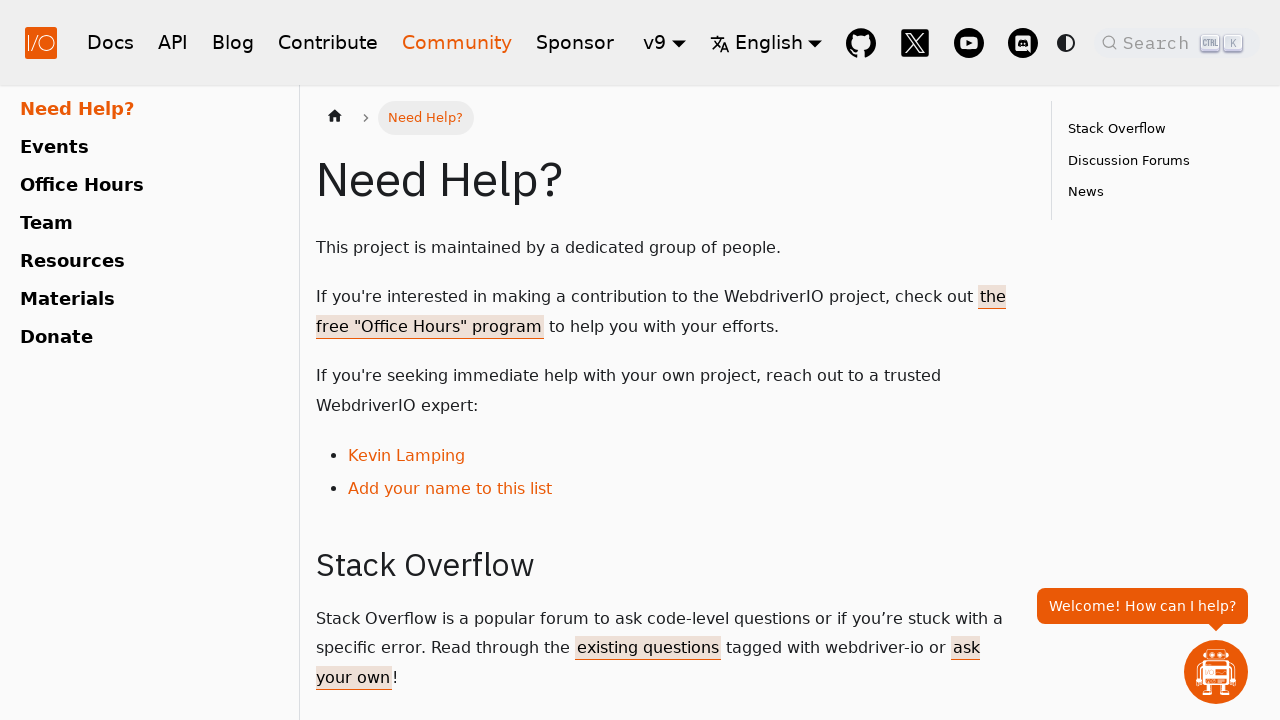

Verified that Community link is visible and enabled after click
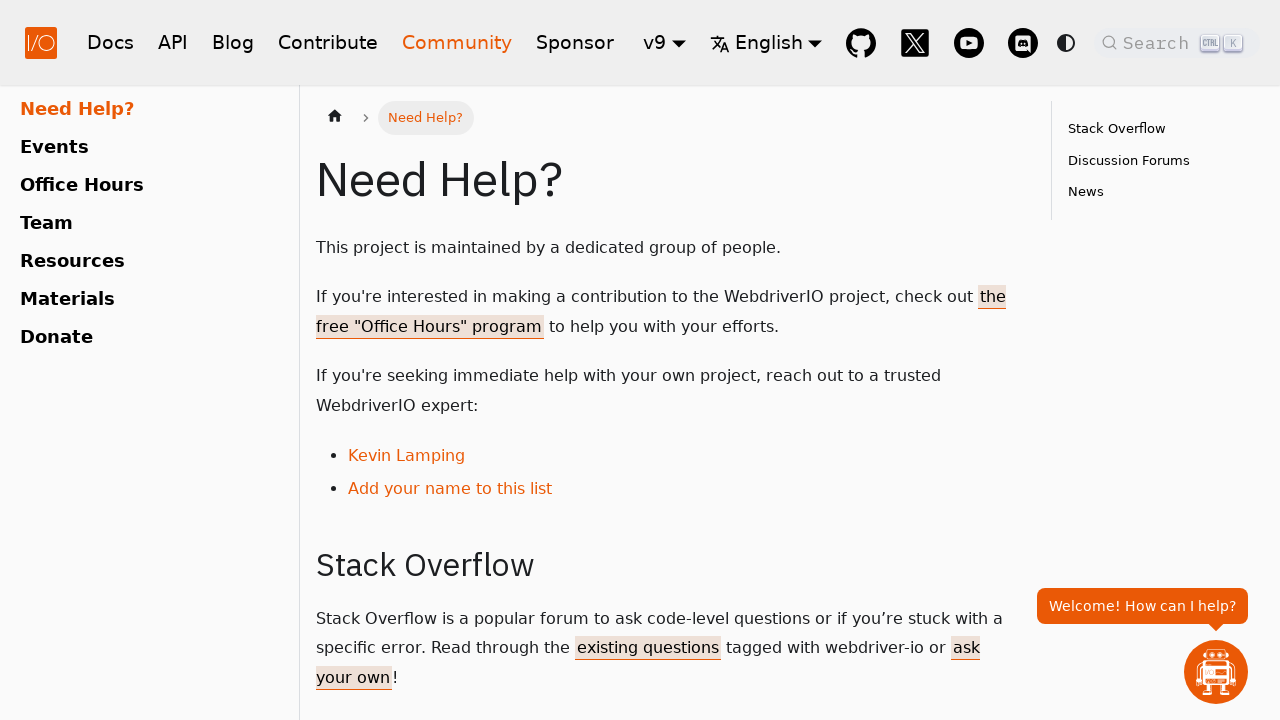

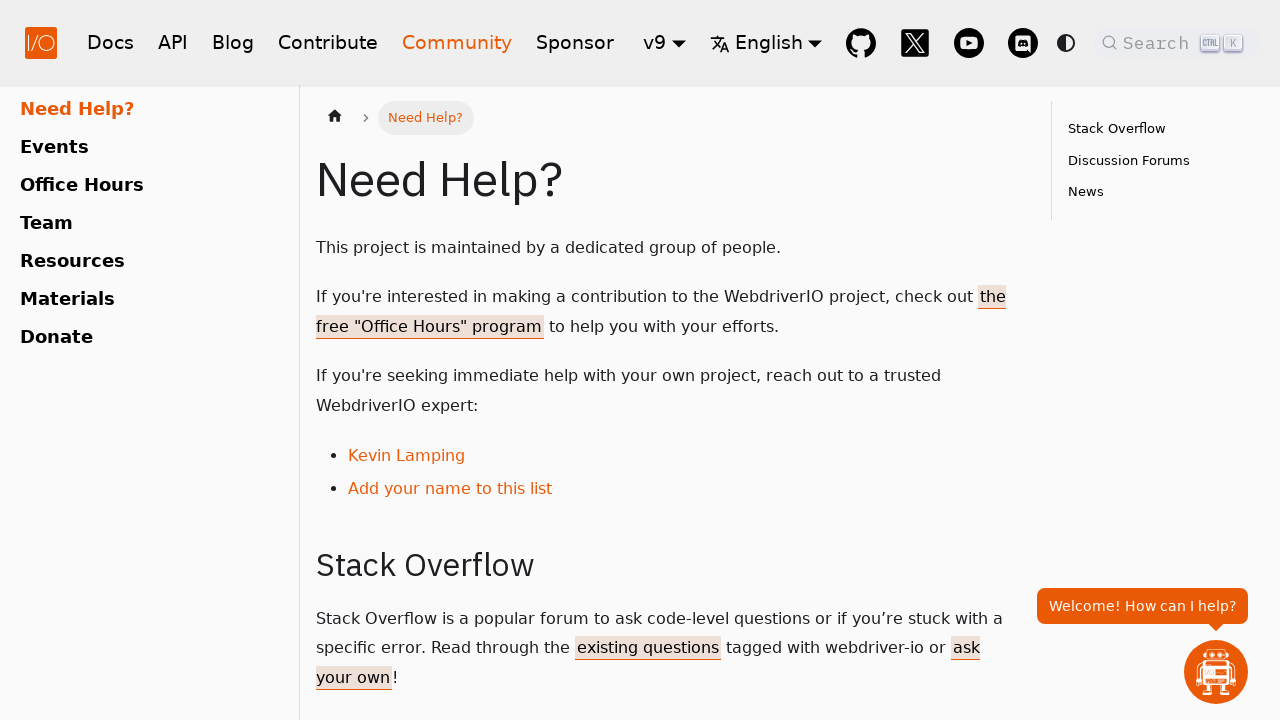